Tests drag and drop functionality by dragging an element into a droppable area within an iframe

Starting URL: http://jqueryui.com/droppable

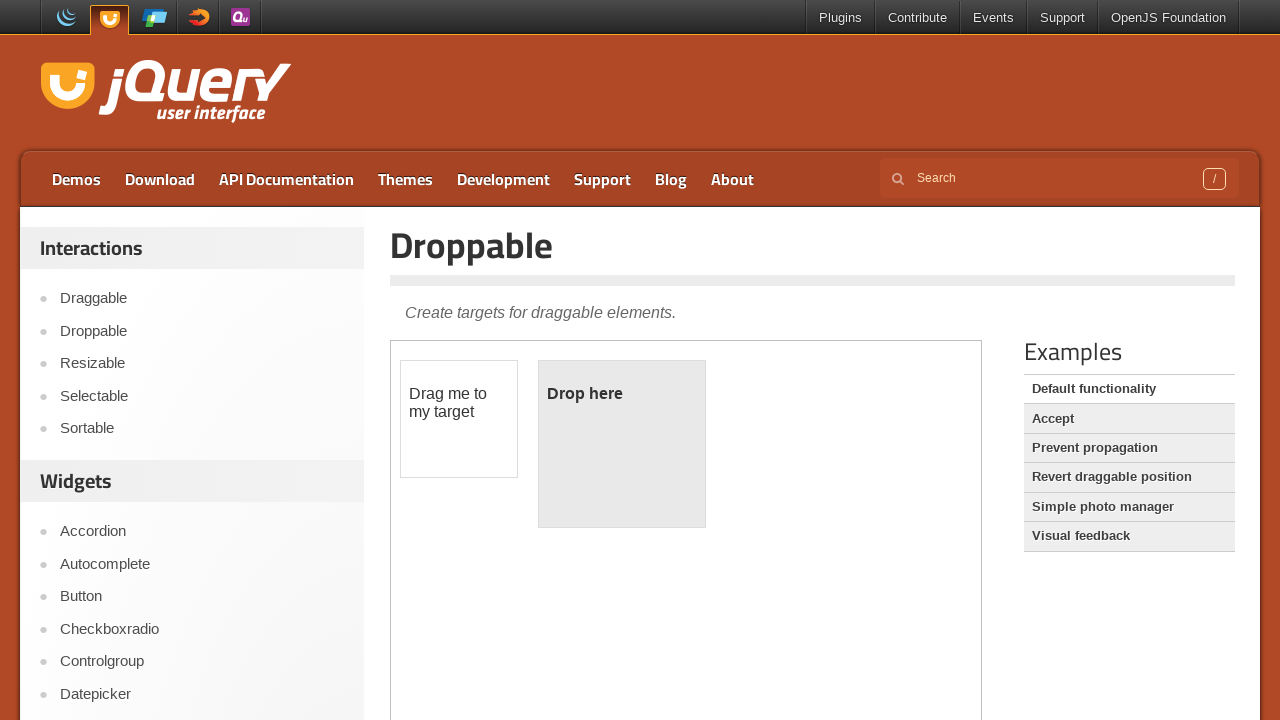

Located the iframe containing draggable elements
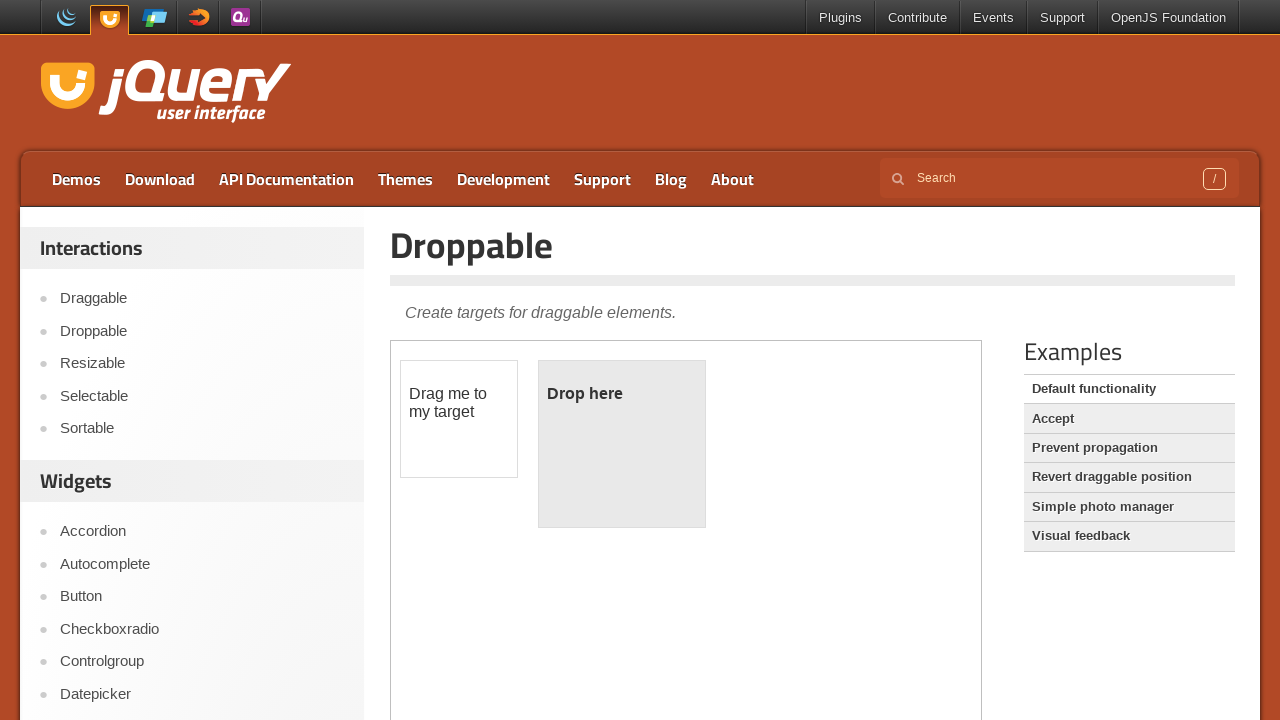

Dragged the draggable element into the droppable area at (622, 444)
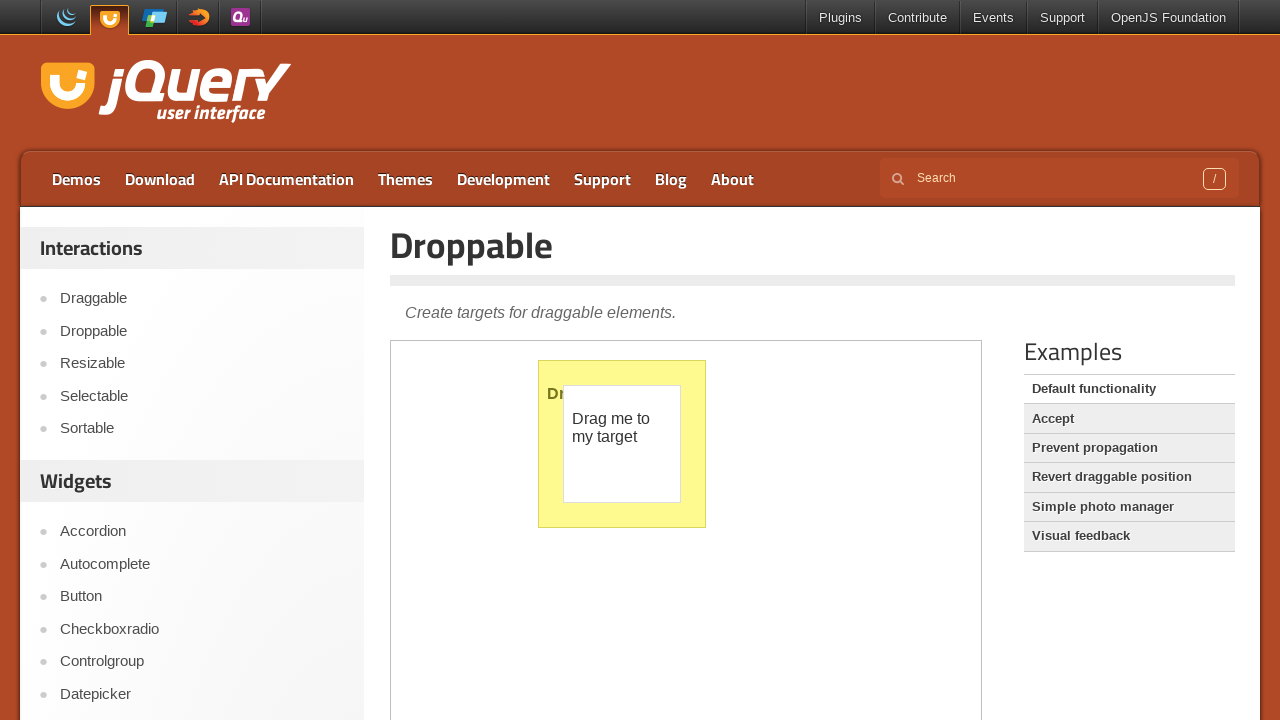

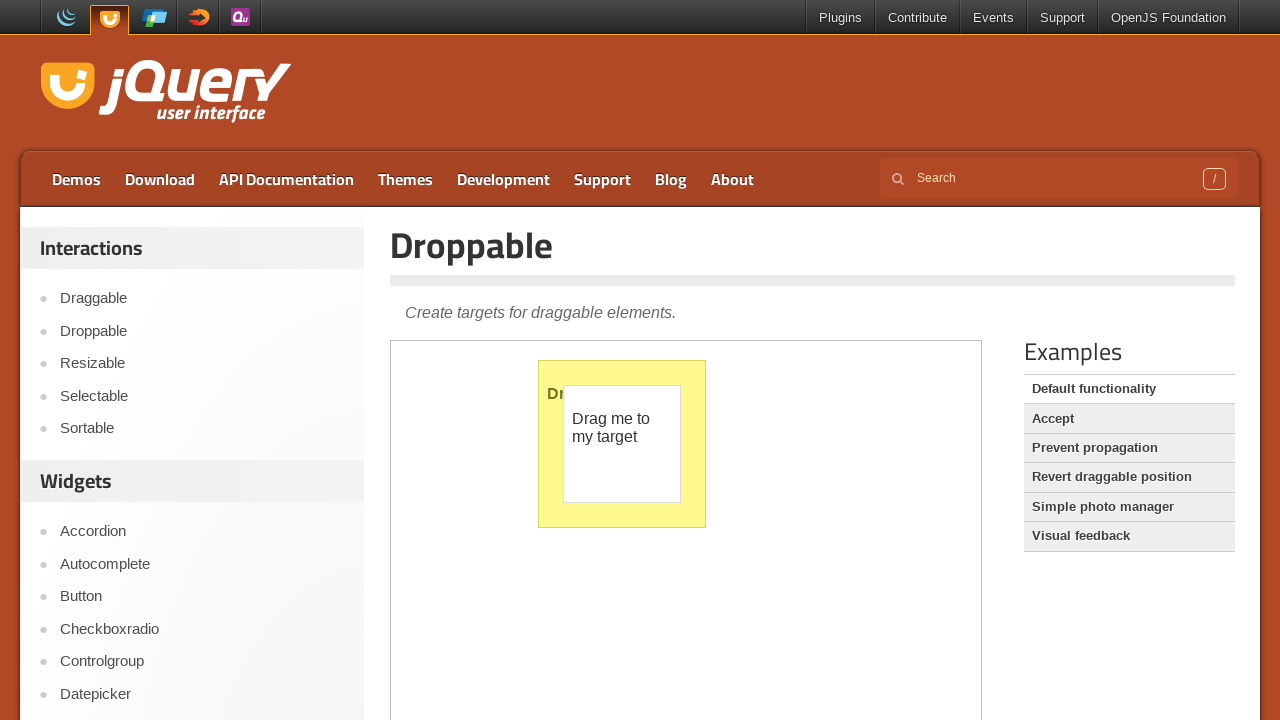